Tests iframe interaction by switching between multiple frames and the main content, filling text fields and clicking checkboxes in different contexts

Starting URL: http://only-testing-blog.blogspot.in/2015/01/iframe1.html

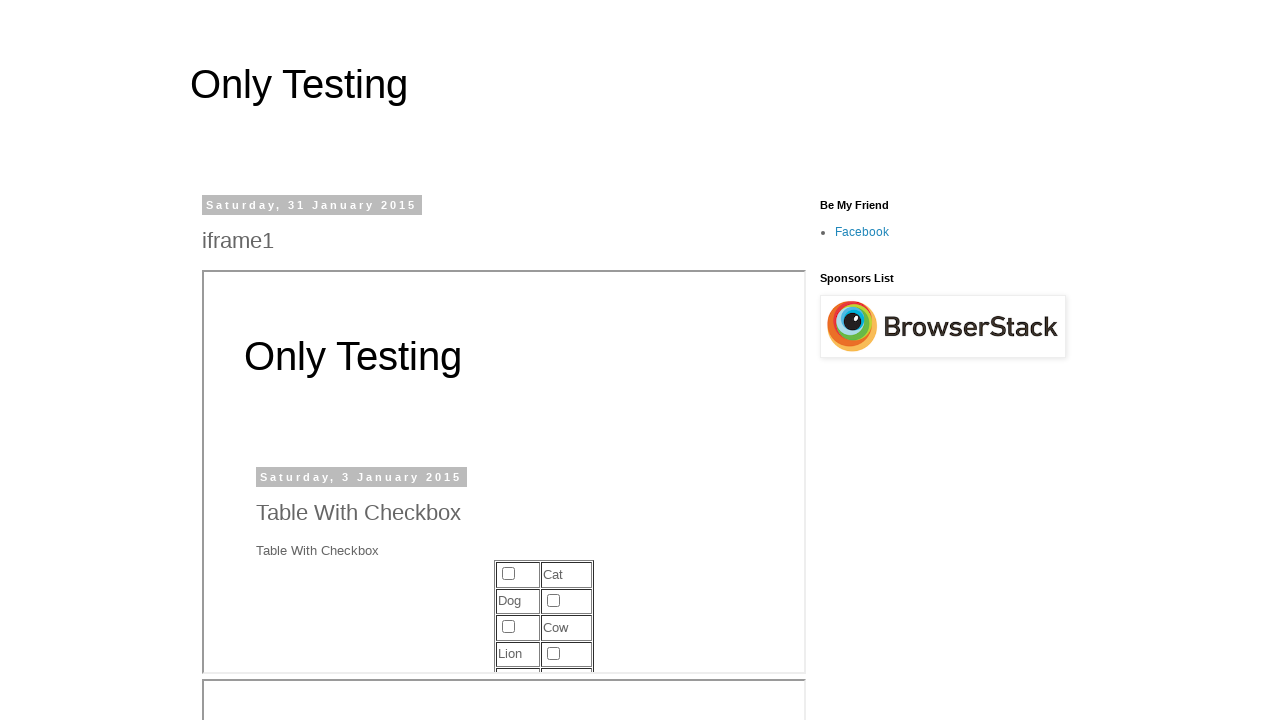

Filled main content text field with 'Texas' on #text1
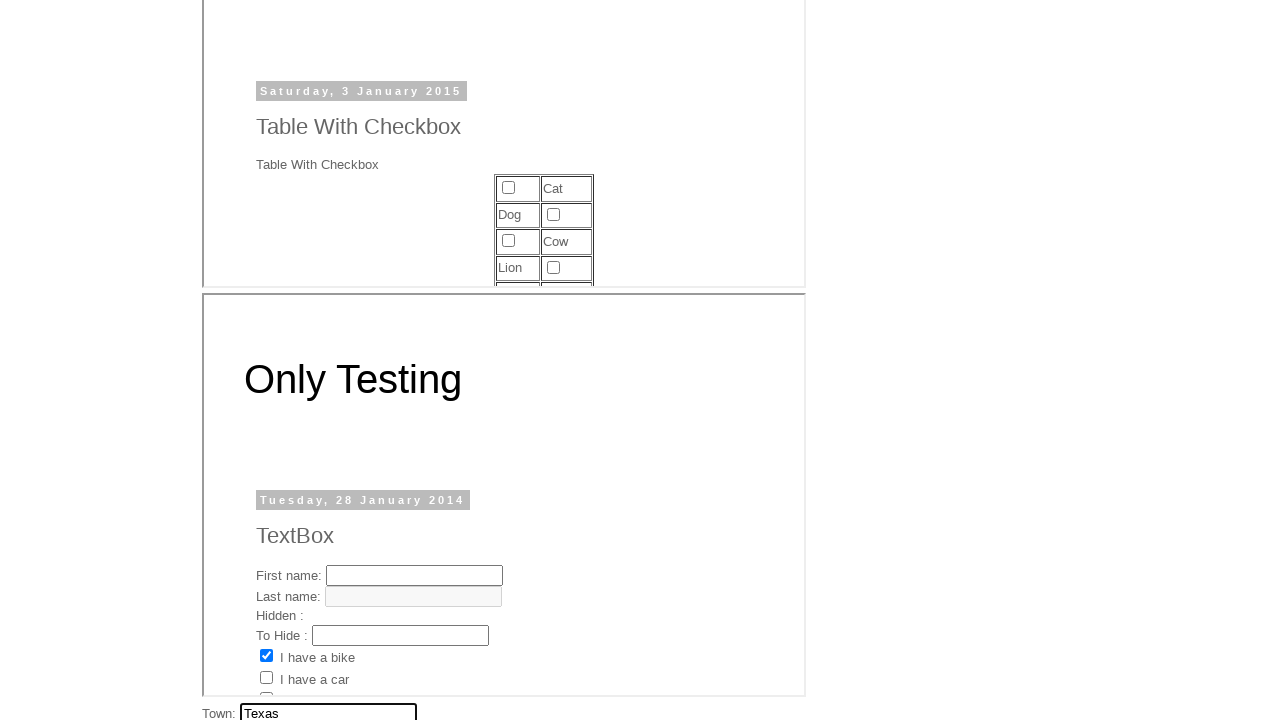

Switched to frame1
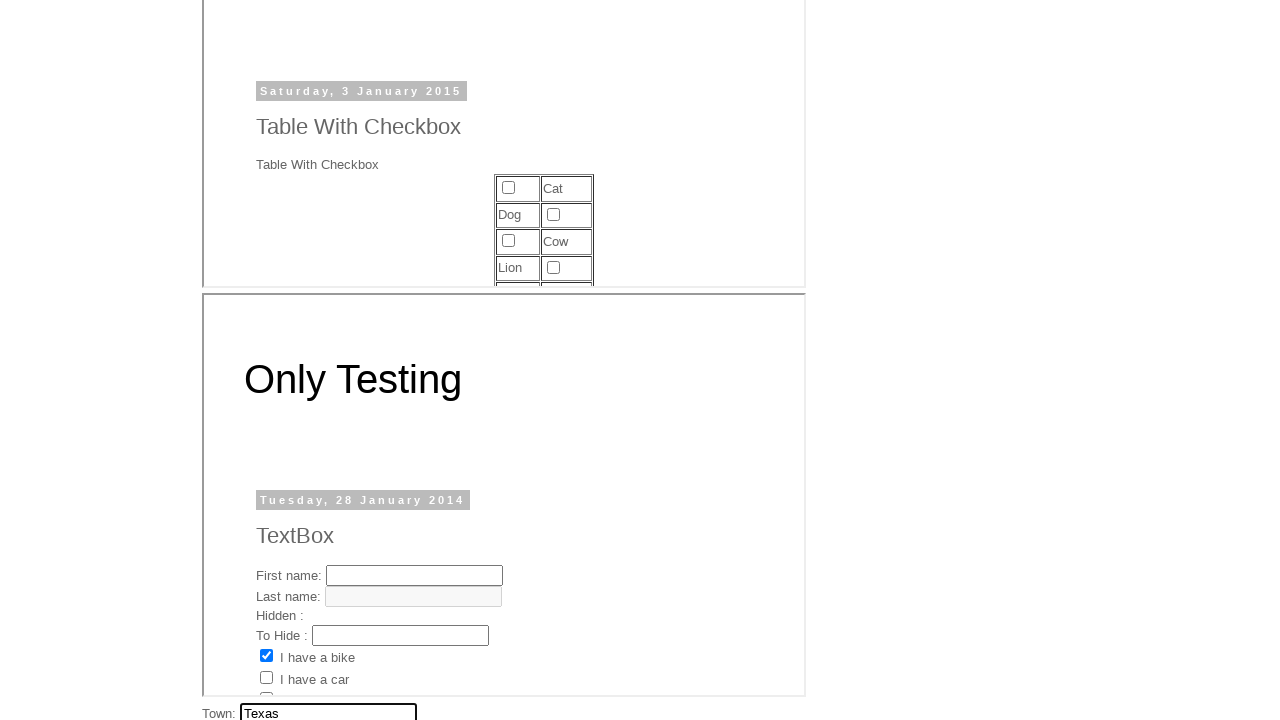

Clicked input element in frame1 at (553, 214) on xpath=//*[@id='post-body-3107268830657760720']/div[1]/table/tbody/tr[2]/td[2]/in
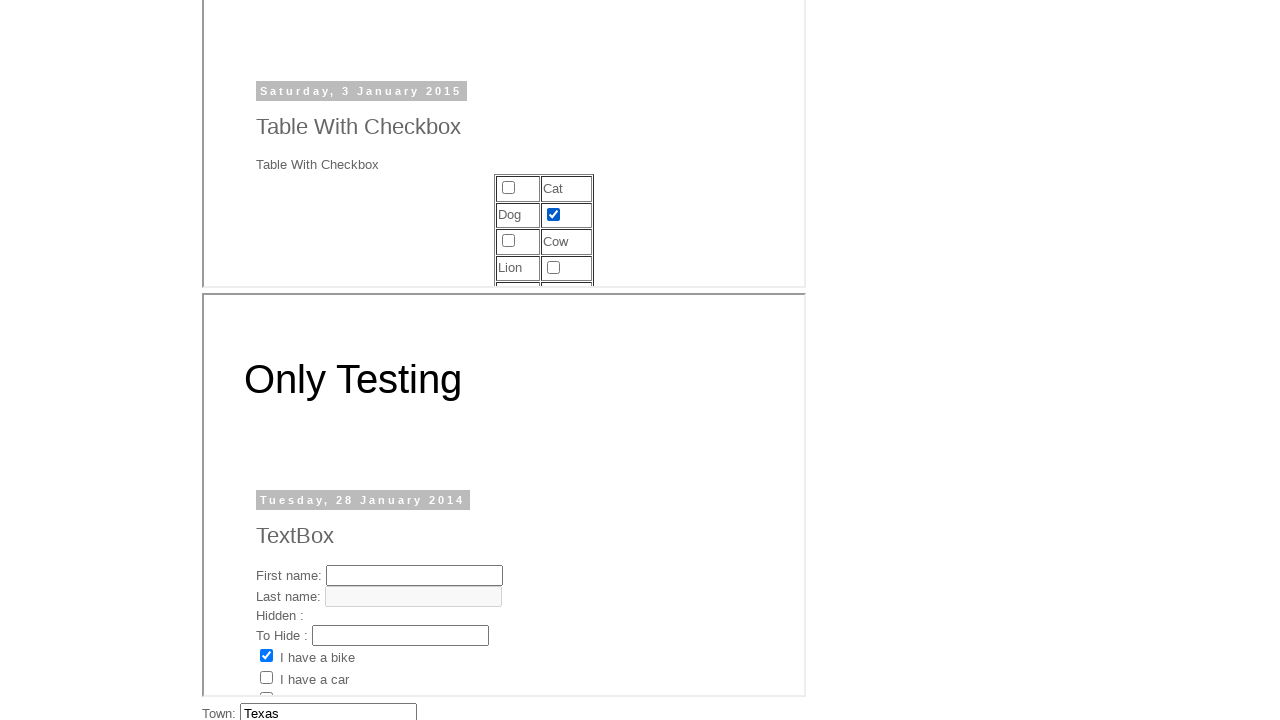

Switched to frame2
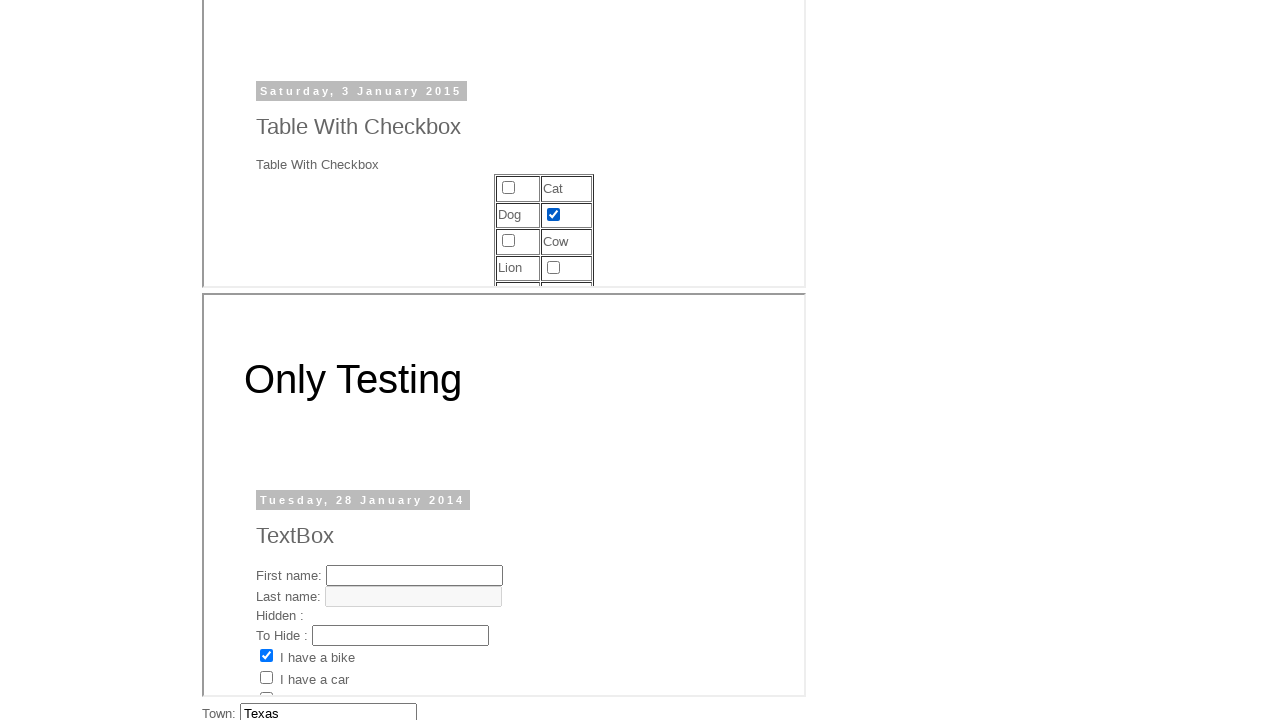

Clicked checkbox in frame2 at (266, 689) on #check3
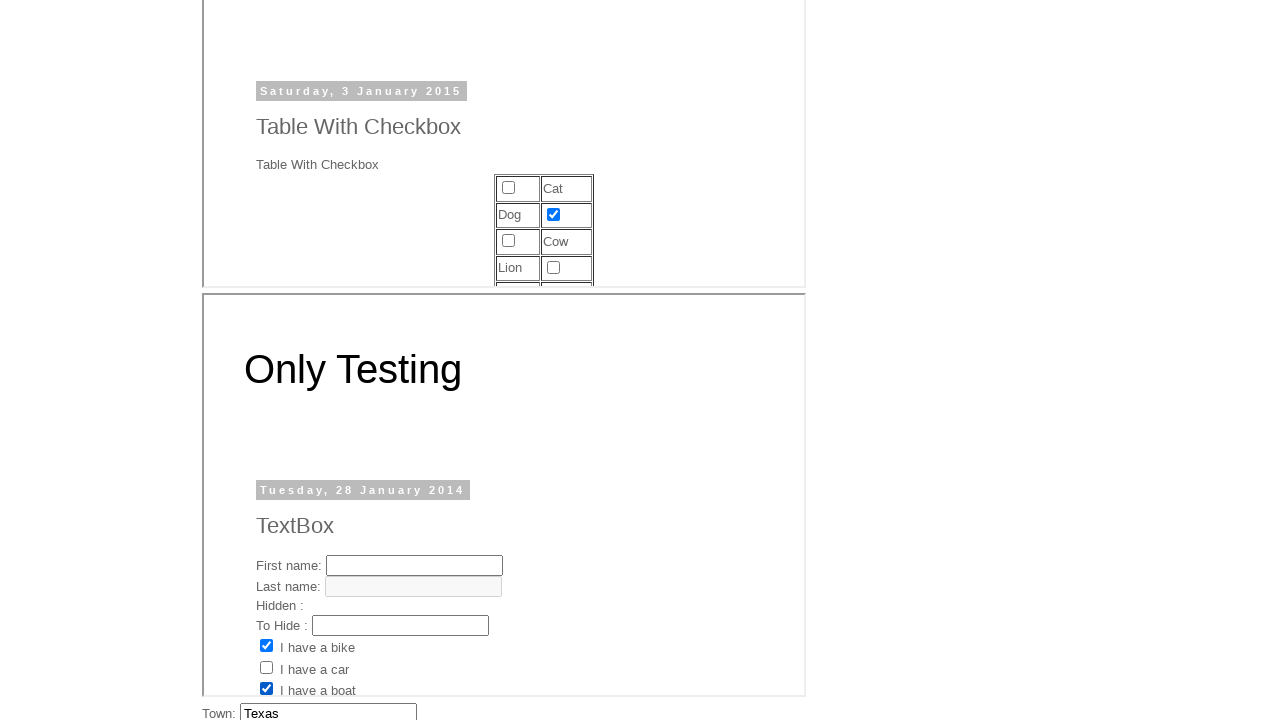

Filled second main content text field with 'USA' on #text2
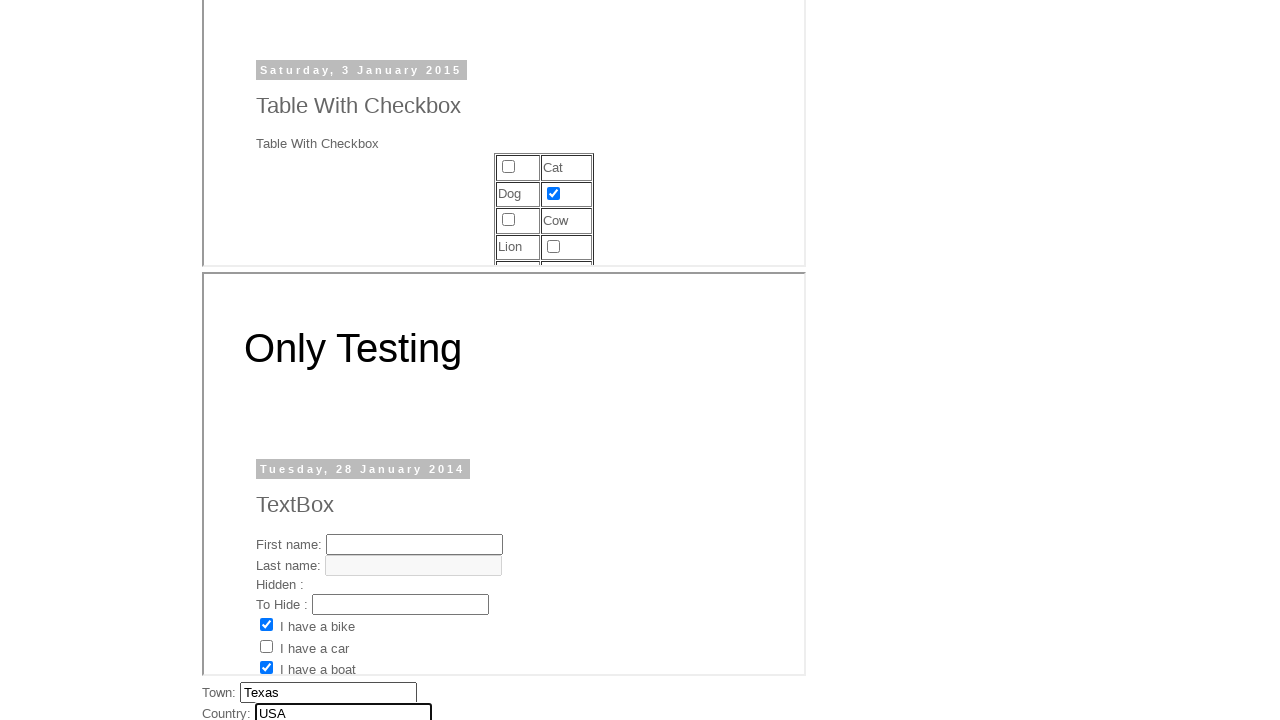

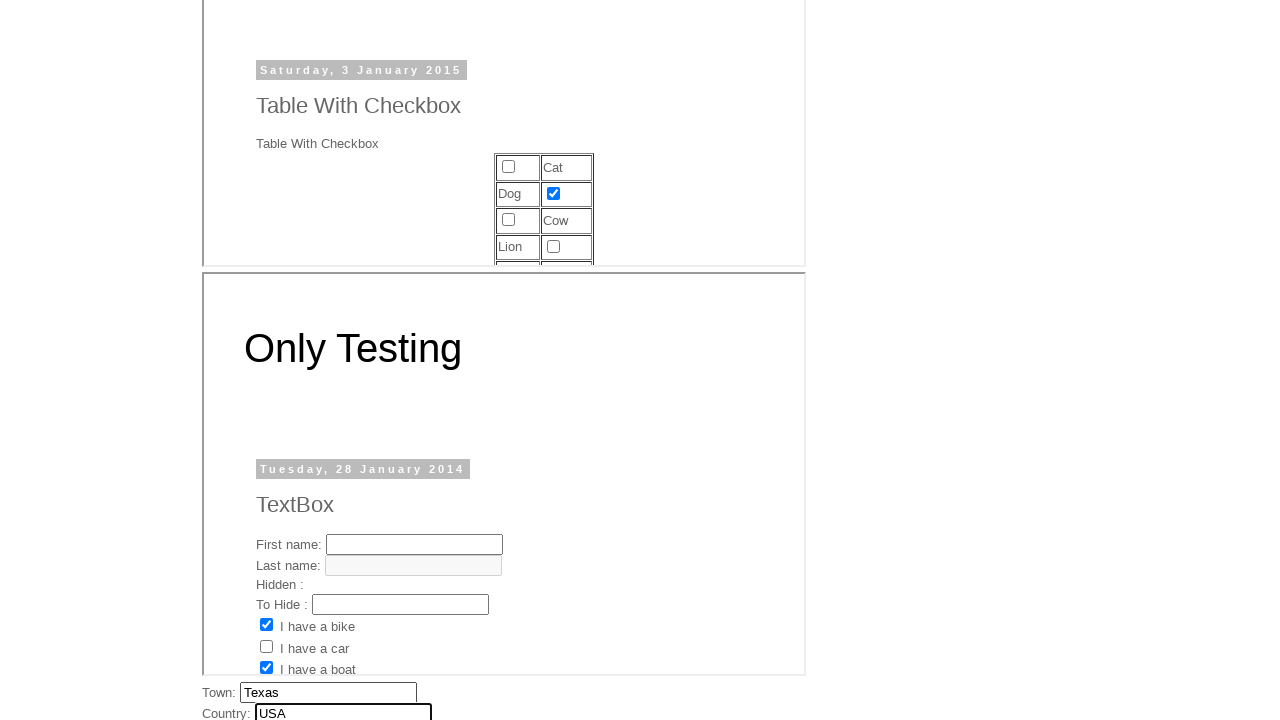